Navigates to the Challenging DOM page and verifies the side buttons are present

Starting URL: https://the-internet.herokuapp.com/

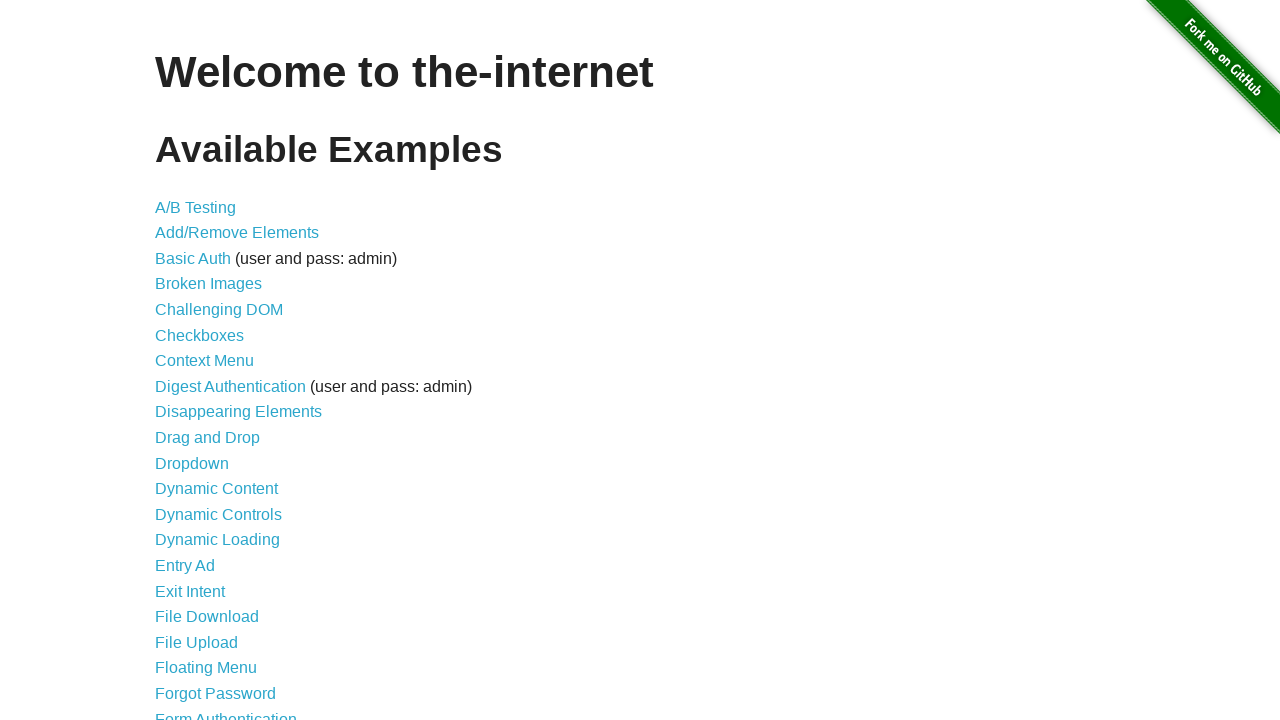

Clicked on Challenging DOM link at (219, 310) on xpath=//a[normalize-space()='Challenging DOM']
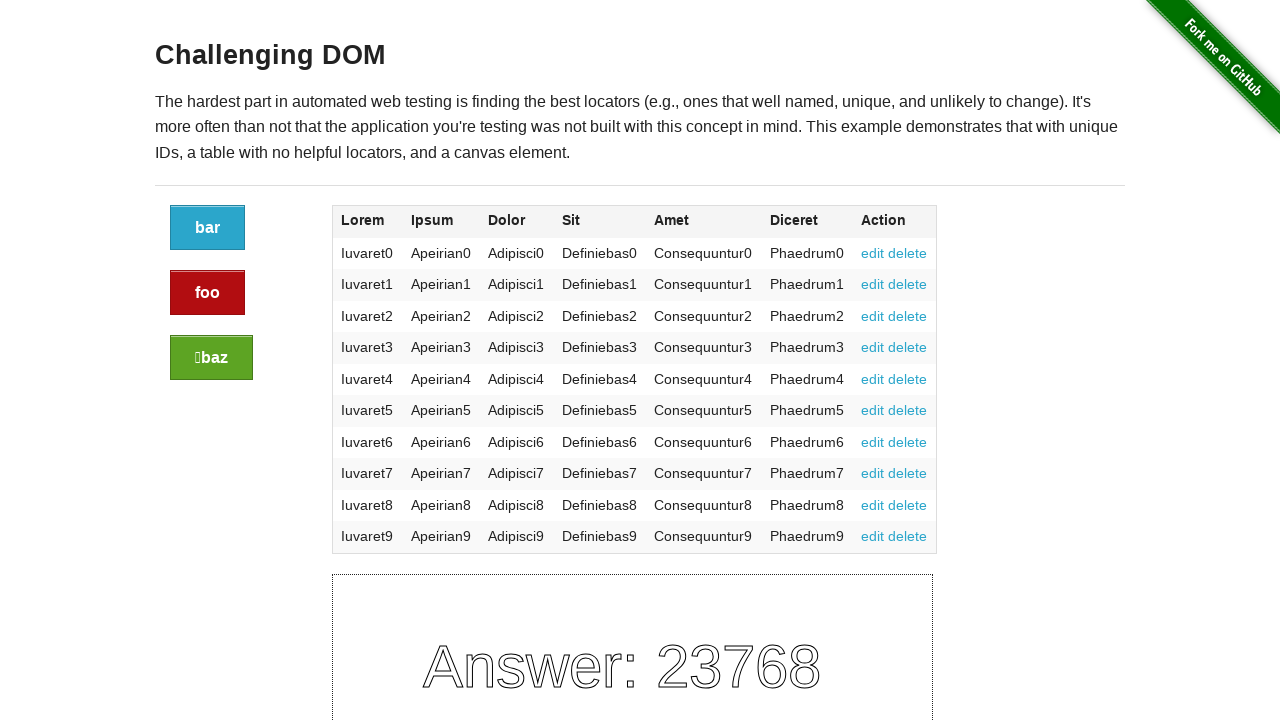

Challenging DOM page loaded with h3 element visible
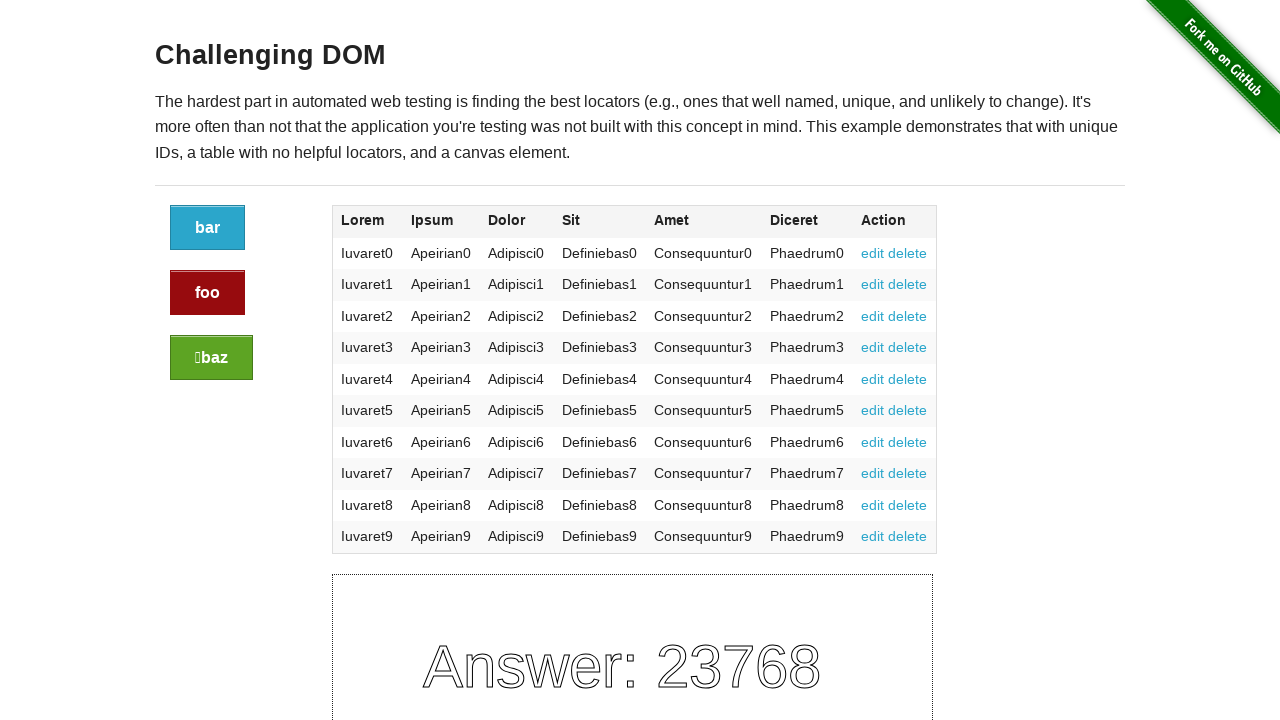

Side buttons are present on the page
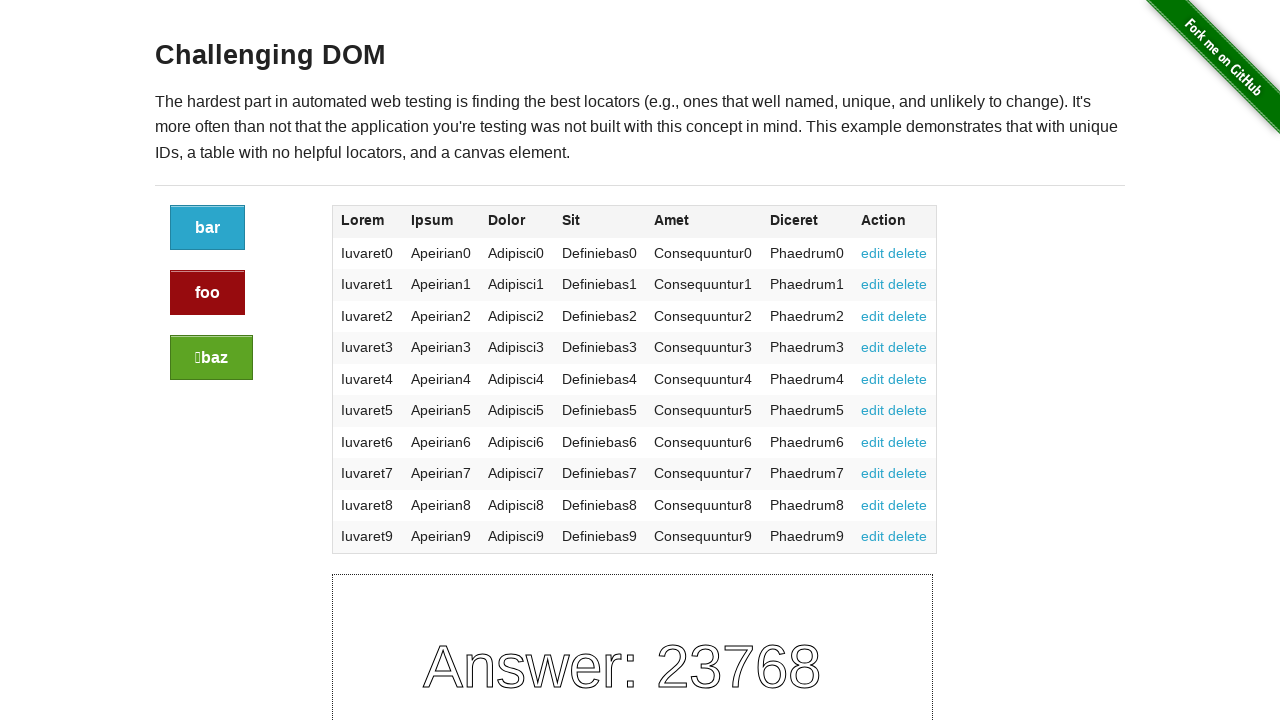

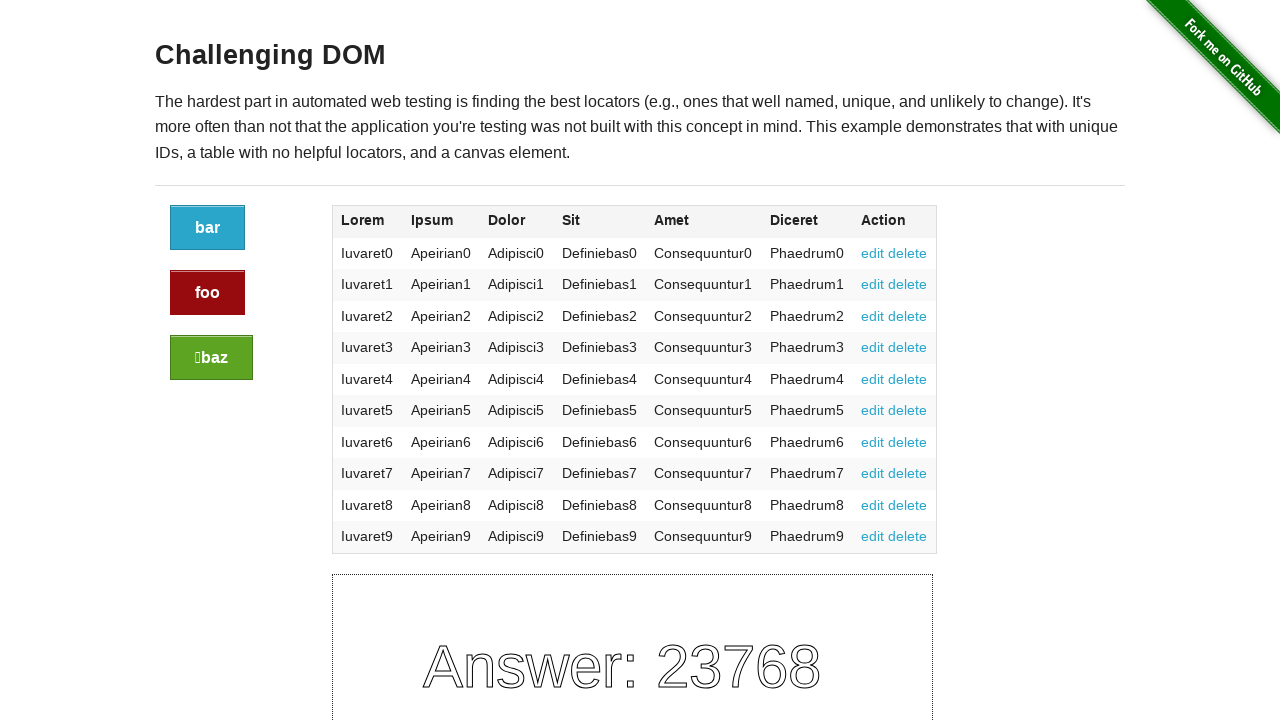